Tests that the OrangeHRM website loads and has the correct page title

Starting URL: https://opensource-demo.orangehrmlive.com

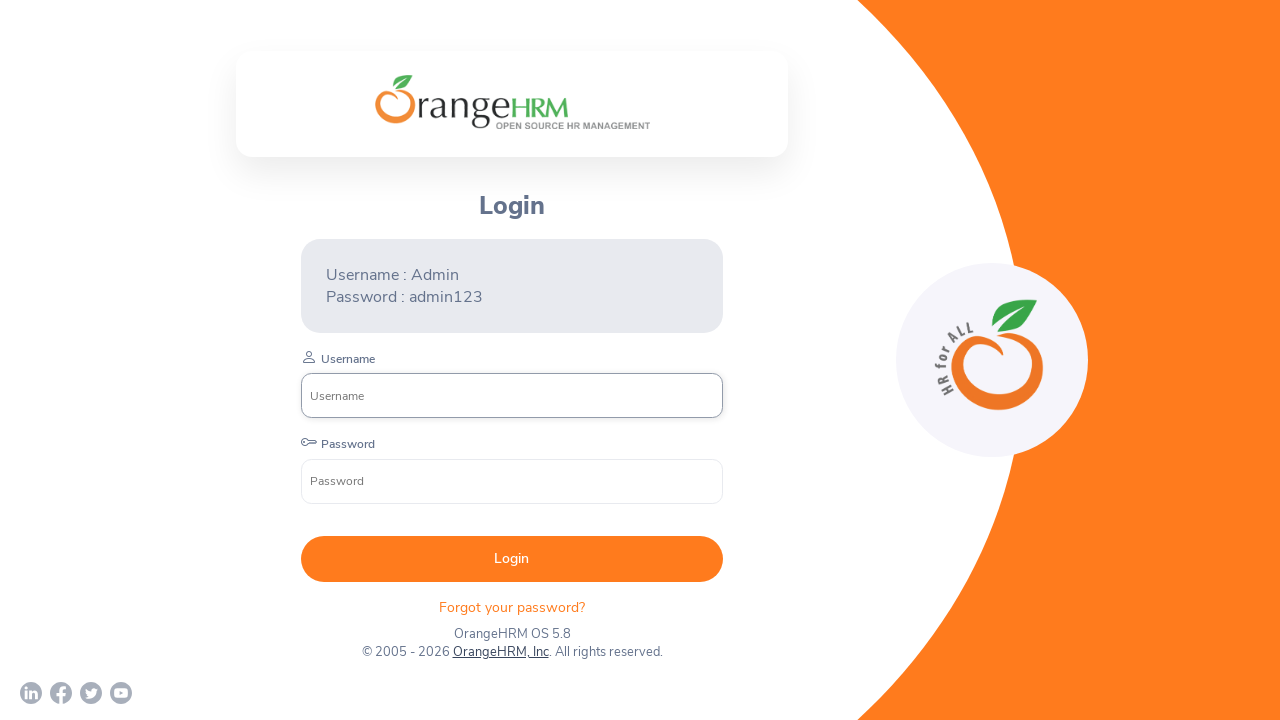

Navigated to OrangeHRM website at https://opensource-demo.orangehrmlive.com
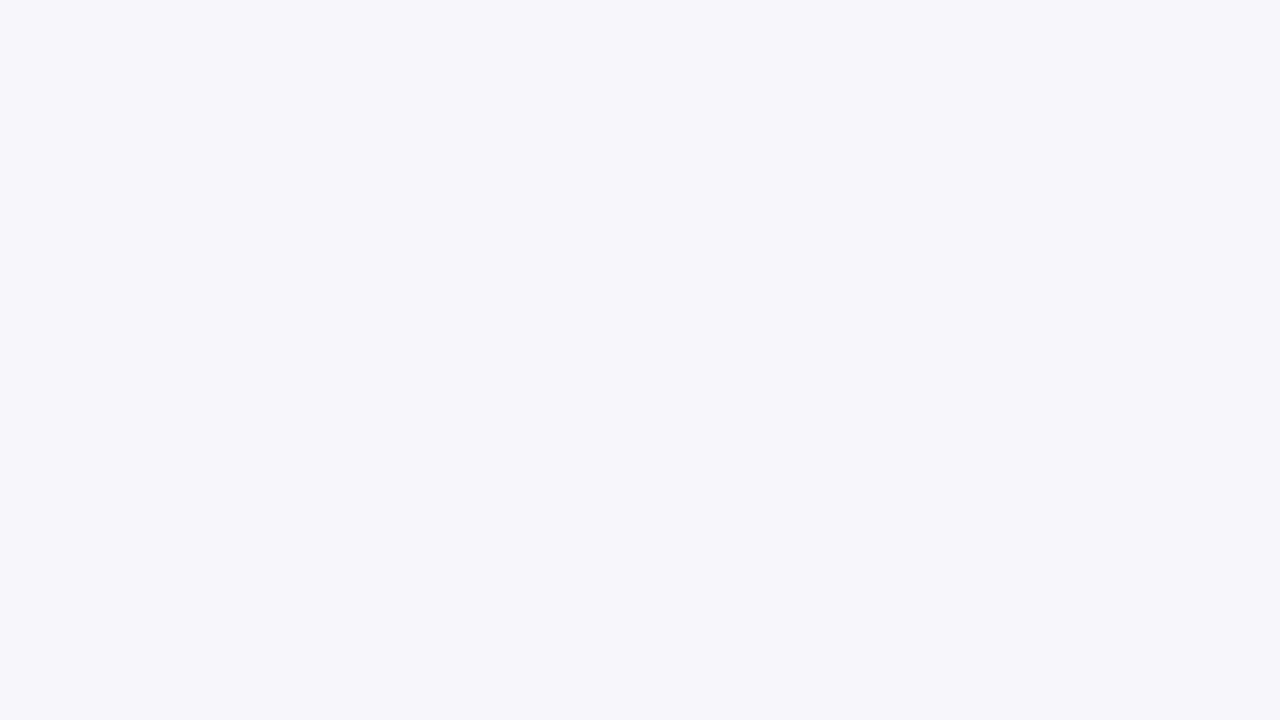

Verified page title is 'OrangeHRM'
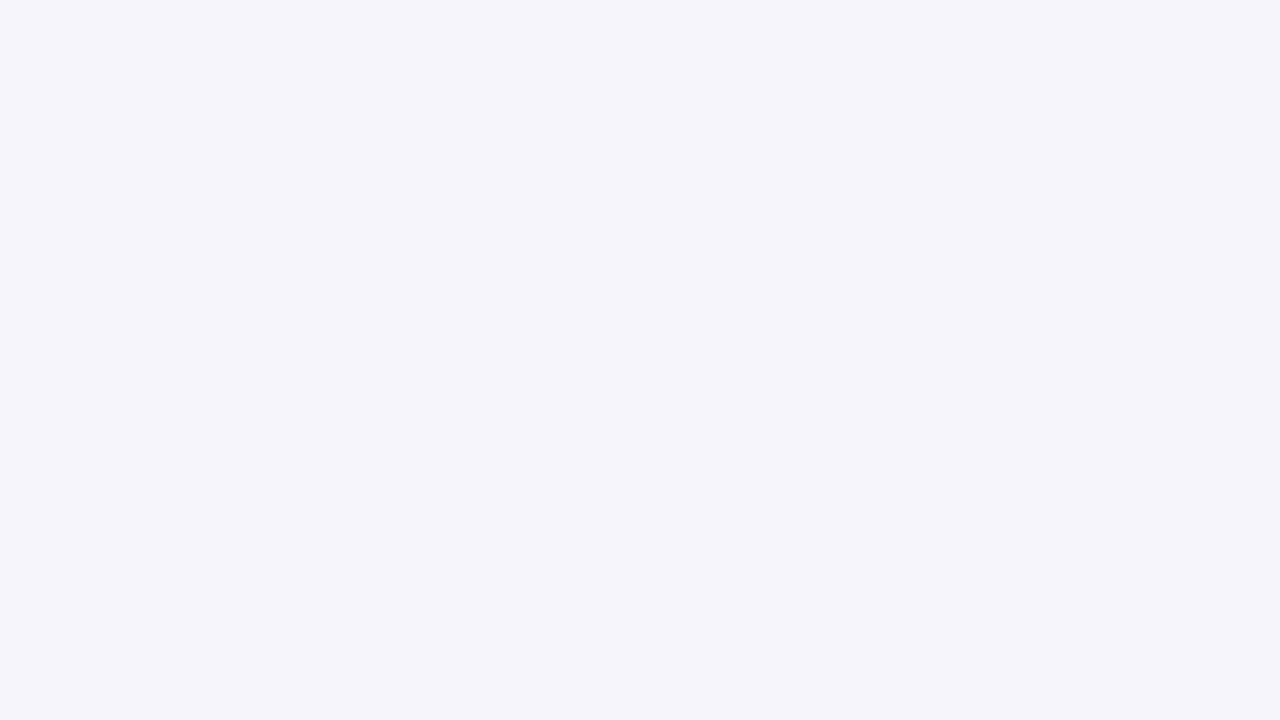

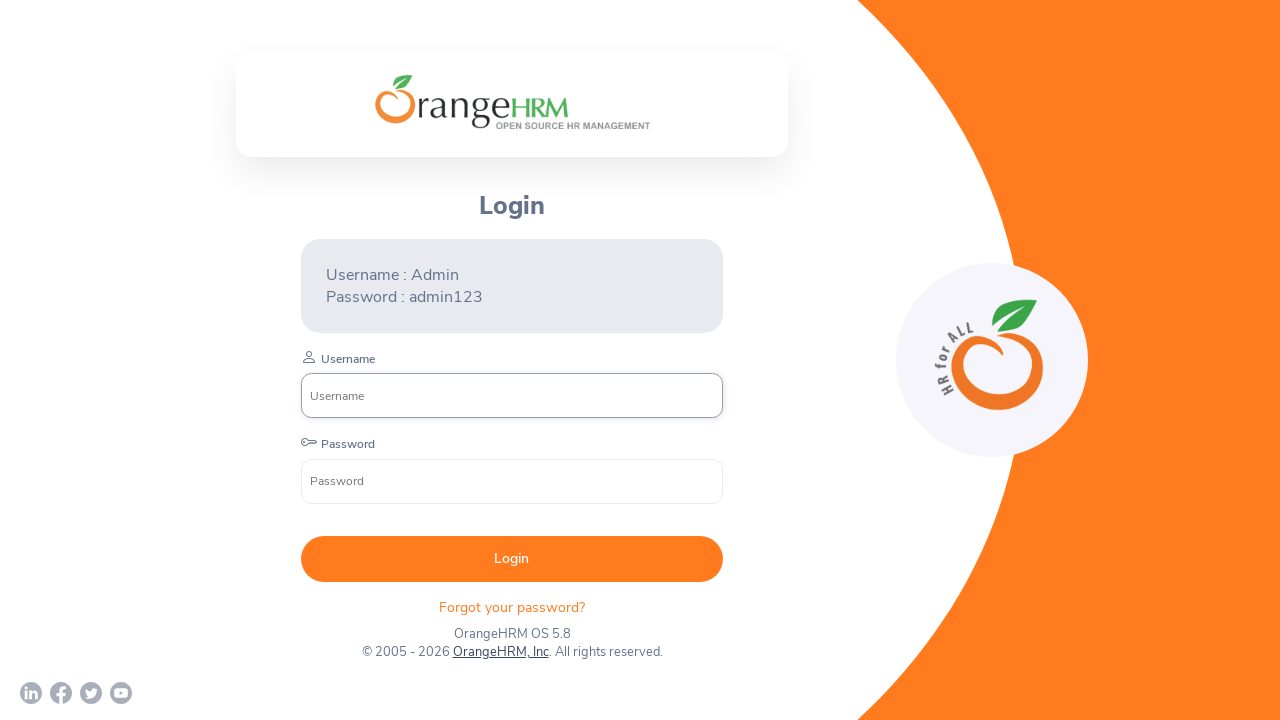